Opens the ImpactGuru website and retrieves the page title to verify the page loads successfully

Starting URL: https://www.impactguru.com

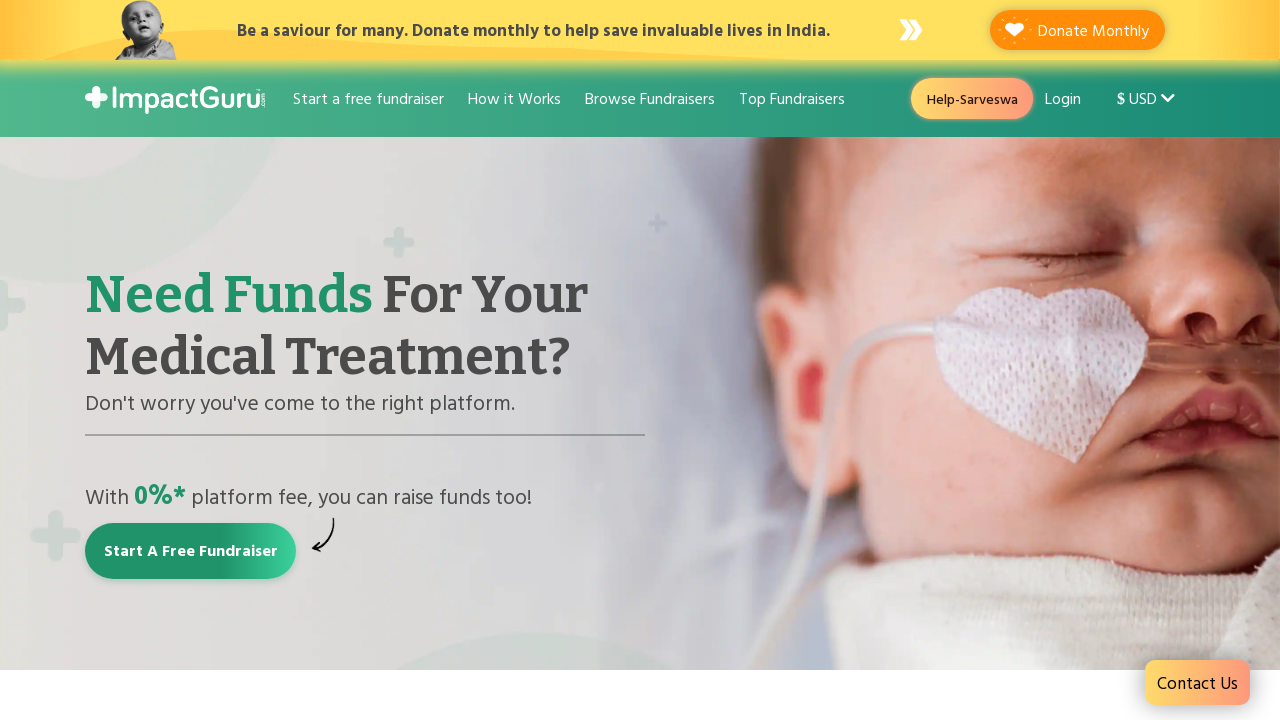

Waited for page to reach domcontentloaded state
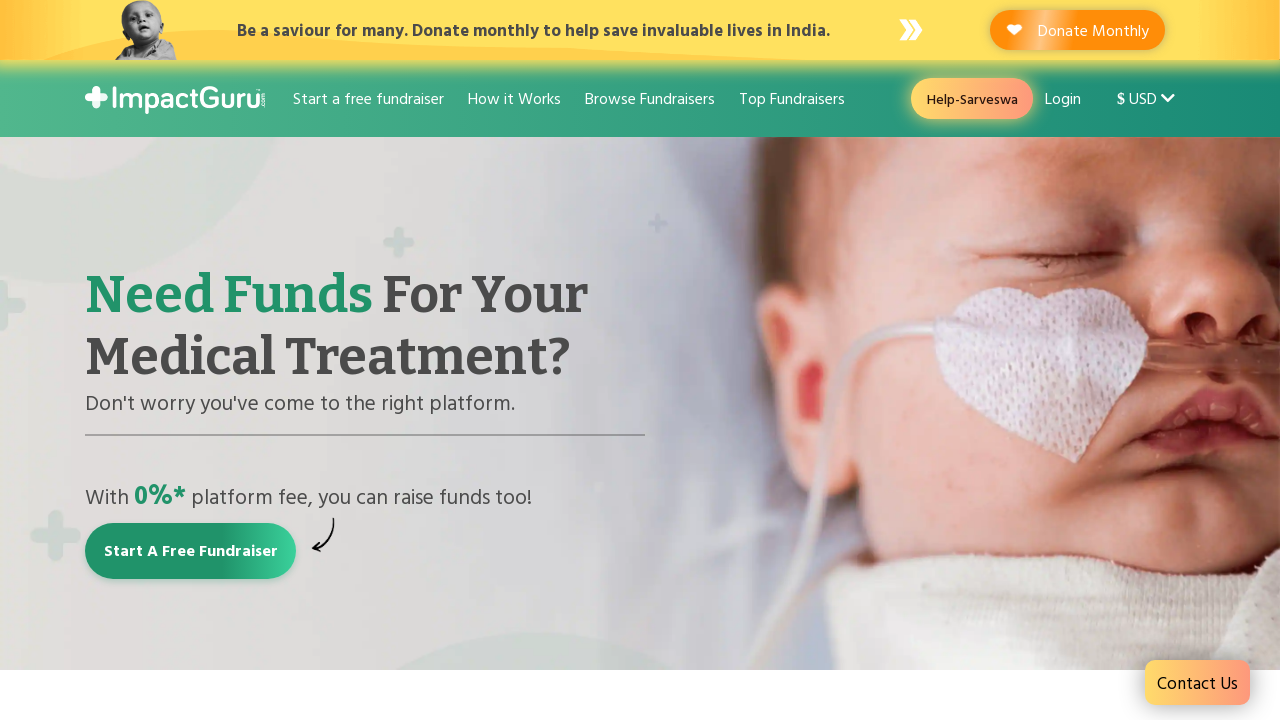

Retrieved page title: 'Raise money online for medical treatment: Crowdfunding India'
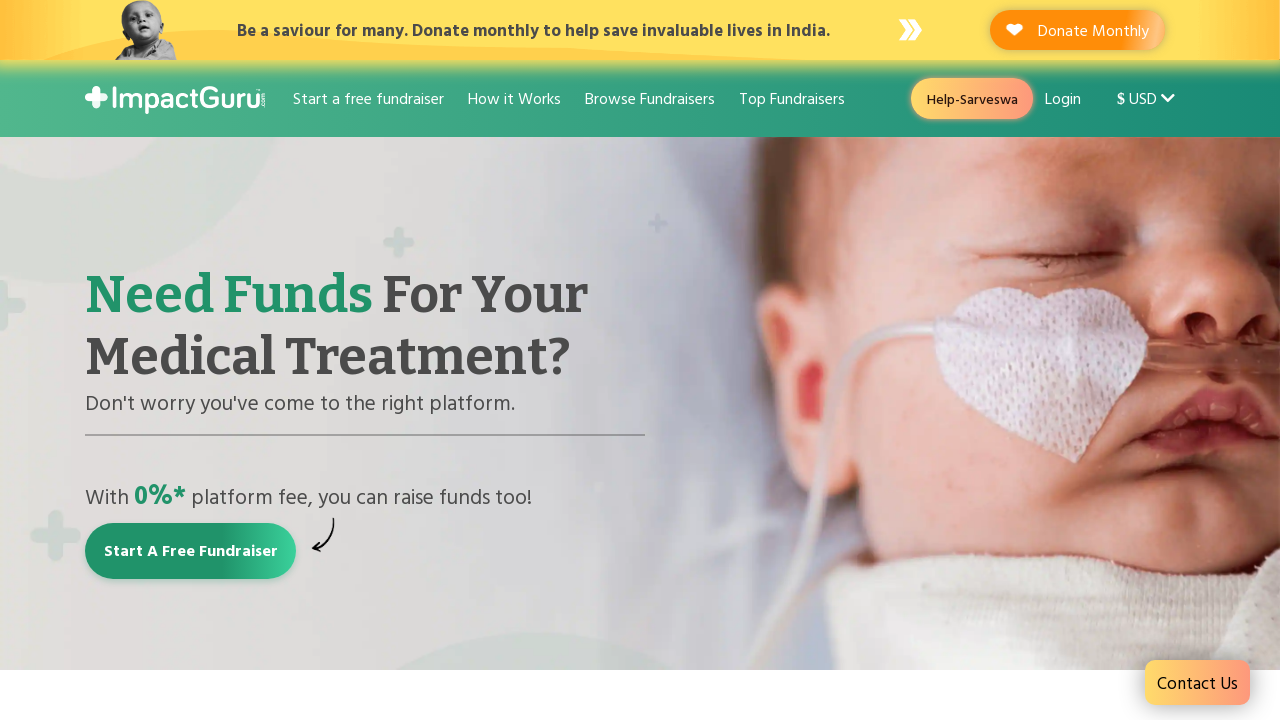

Verified page title is not empty
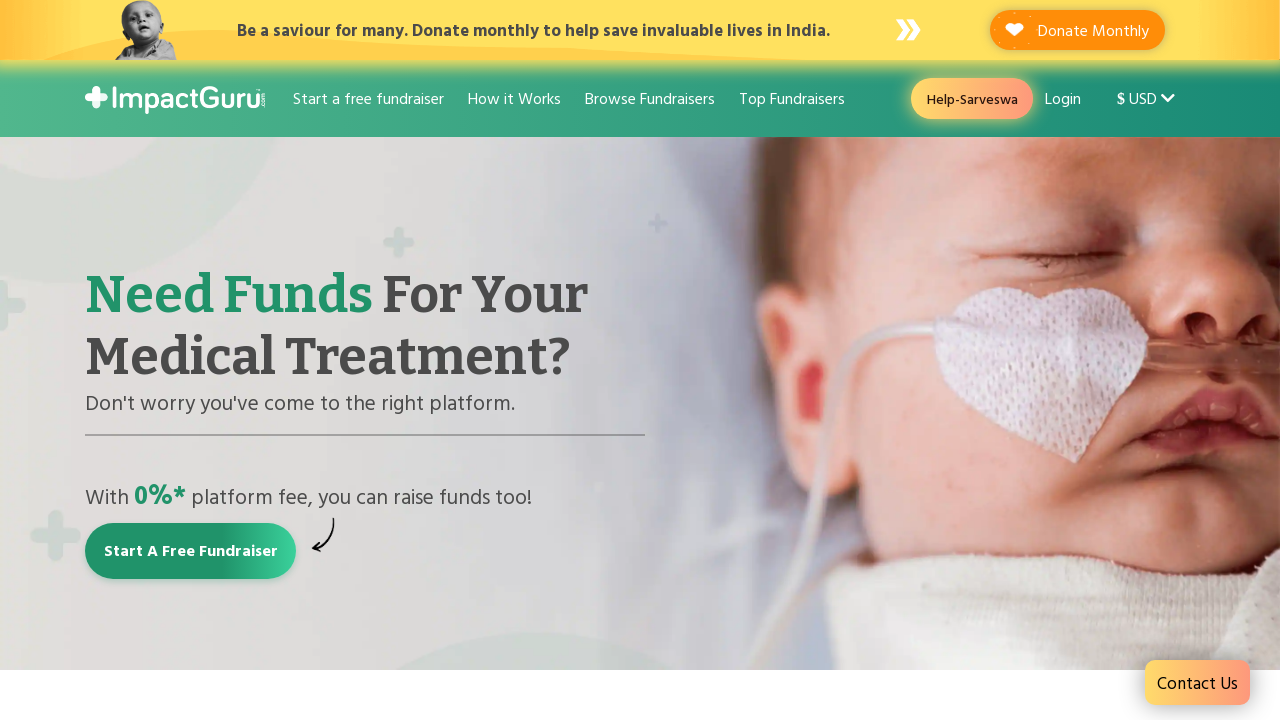

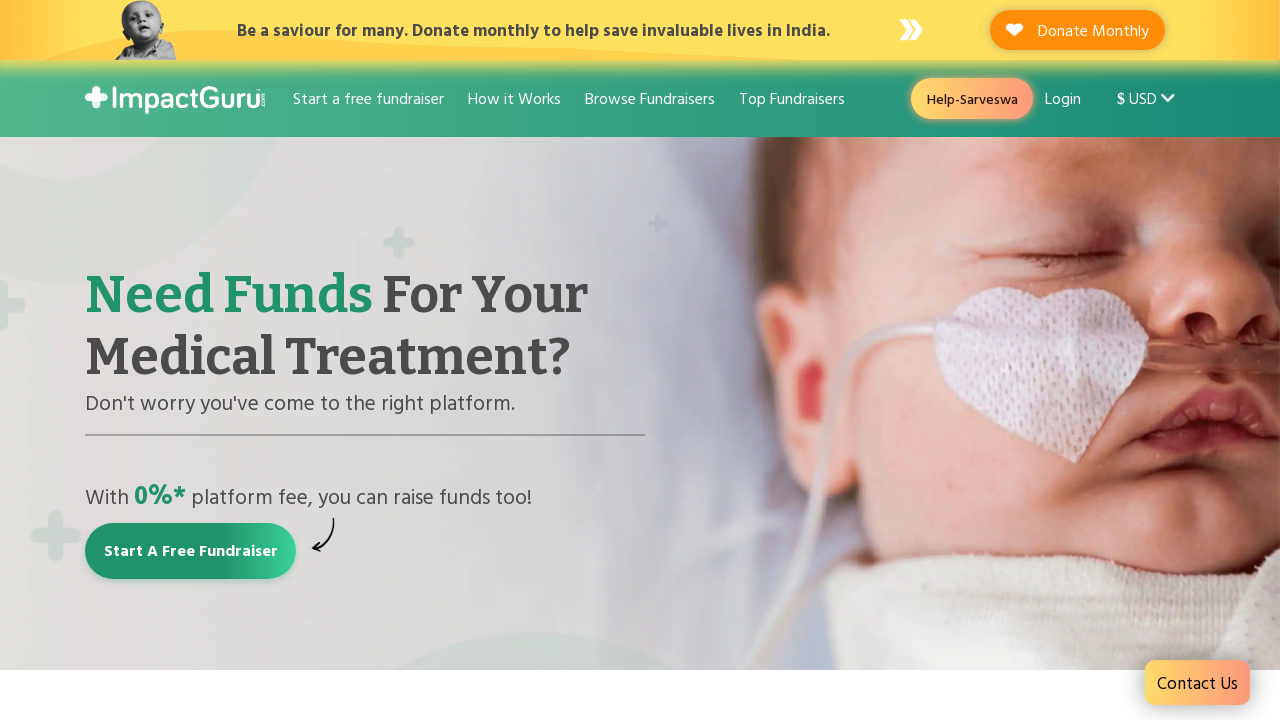